Tests checkbox functionality by verifying initial state, clicking to select, verifying selected state, clicking to deselect, and counting total checkboxes on the page

Starting URL: https://rahulshettyacademy.com/AutomationPractice/

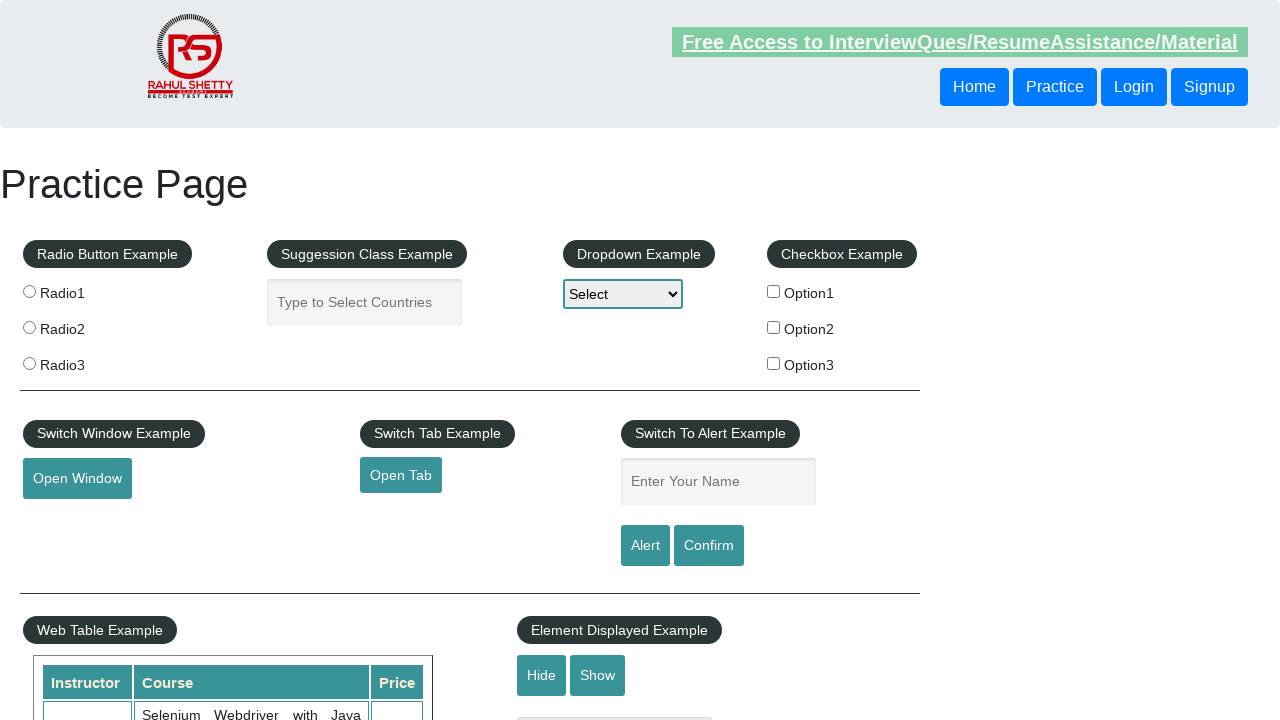

Verified checkbox #checkBoxOption1 is initially unchecked
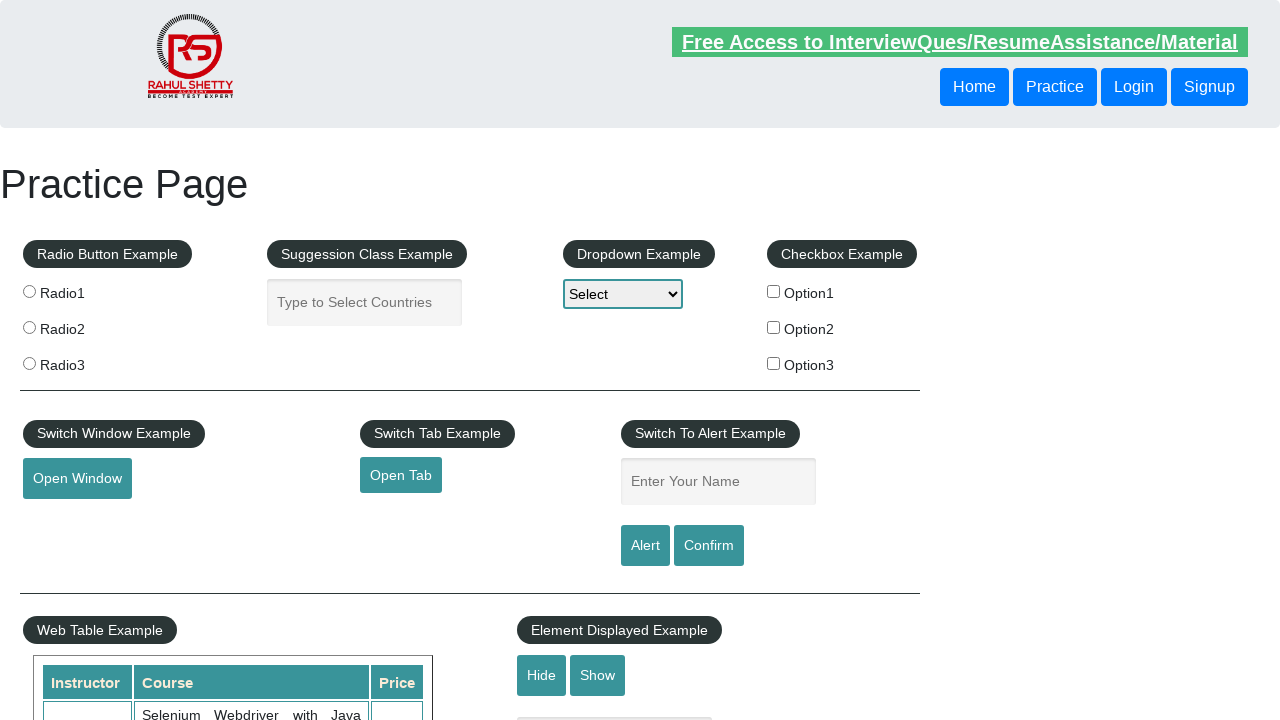

Clicked checkbox #checkBoxOption1 to select it at (774, 291) on #checkBoxOption1
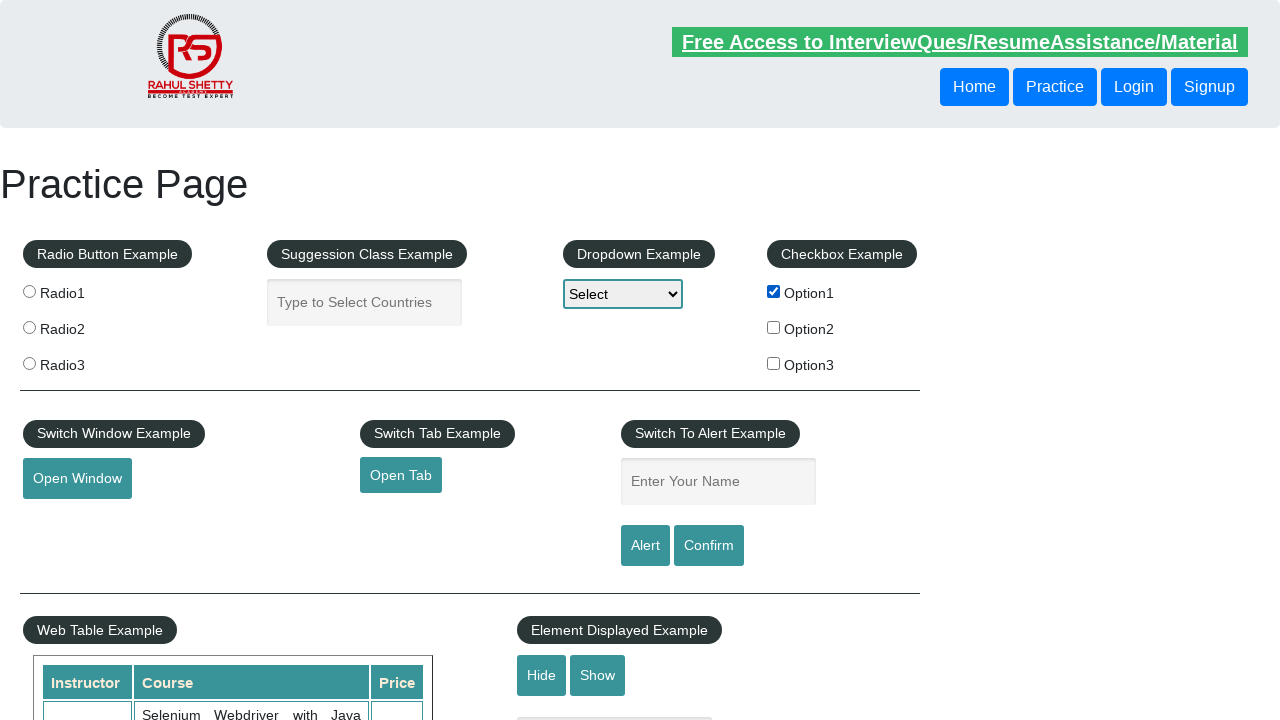

Verified checkbox #checkBoxOption1 is now selected
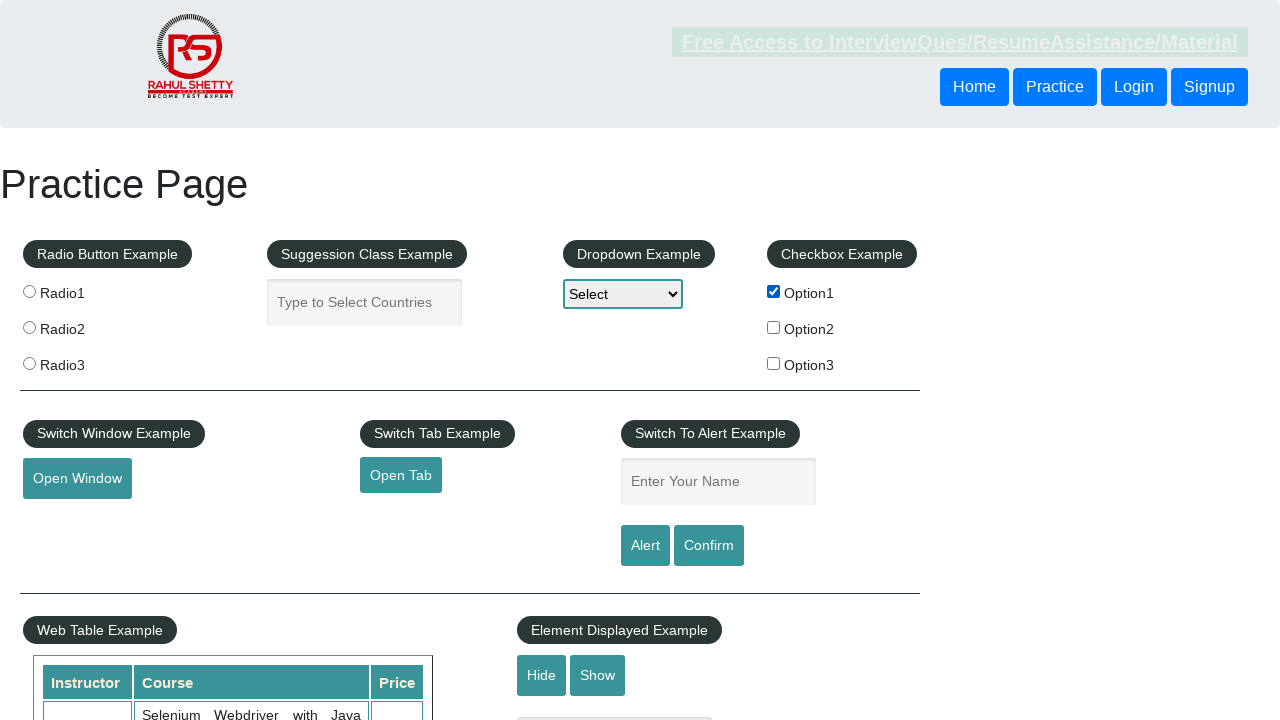

Clicked checkbox #checkBoxOption1 to deselect it at (774, 291) on #checkBoxOption1
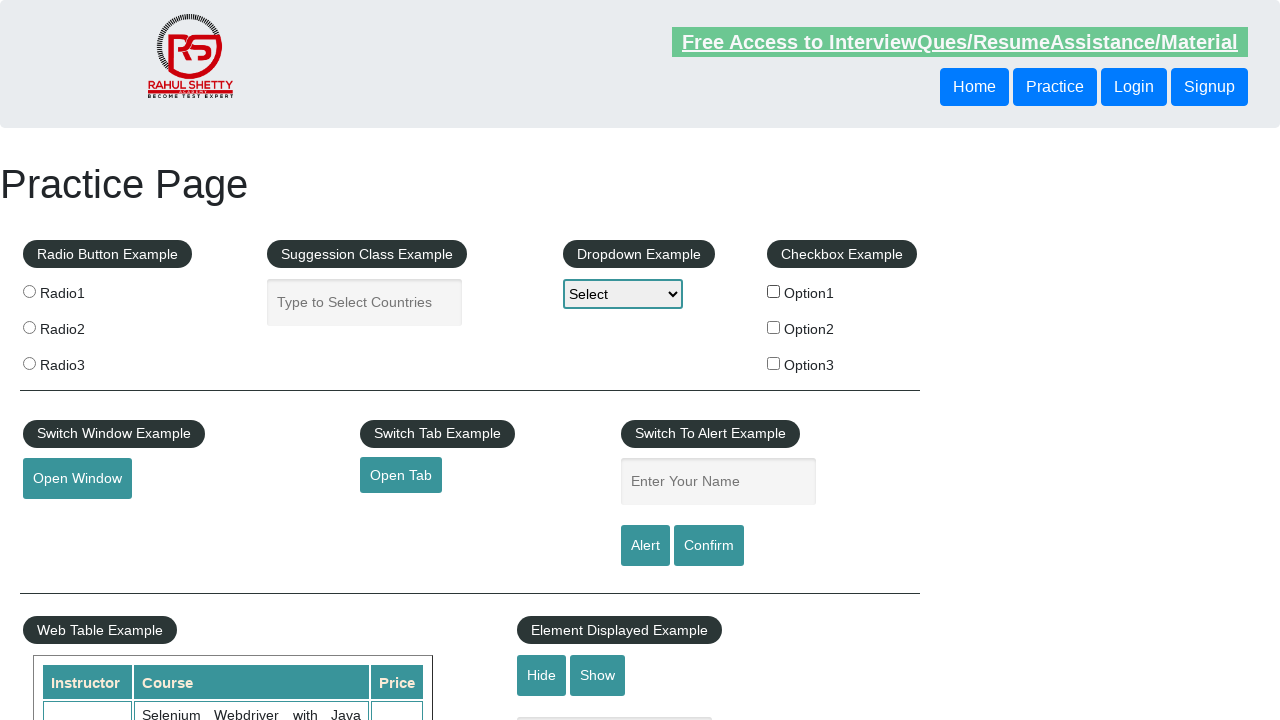

Verified checkbox #checkBoxOption1 is unchecked again
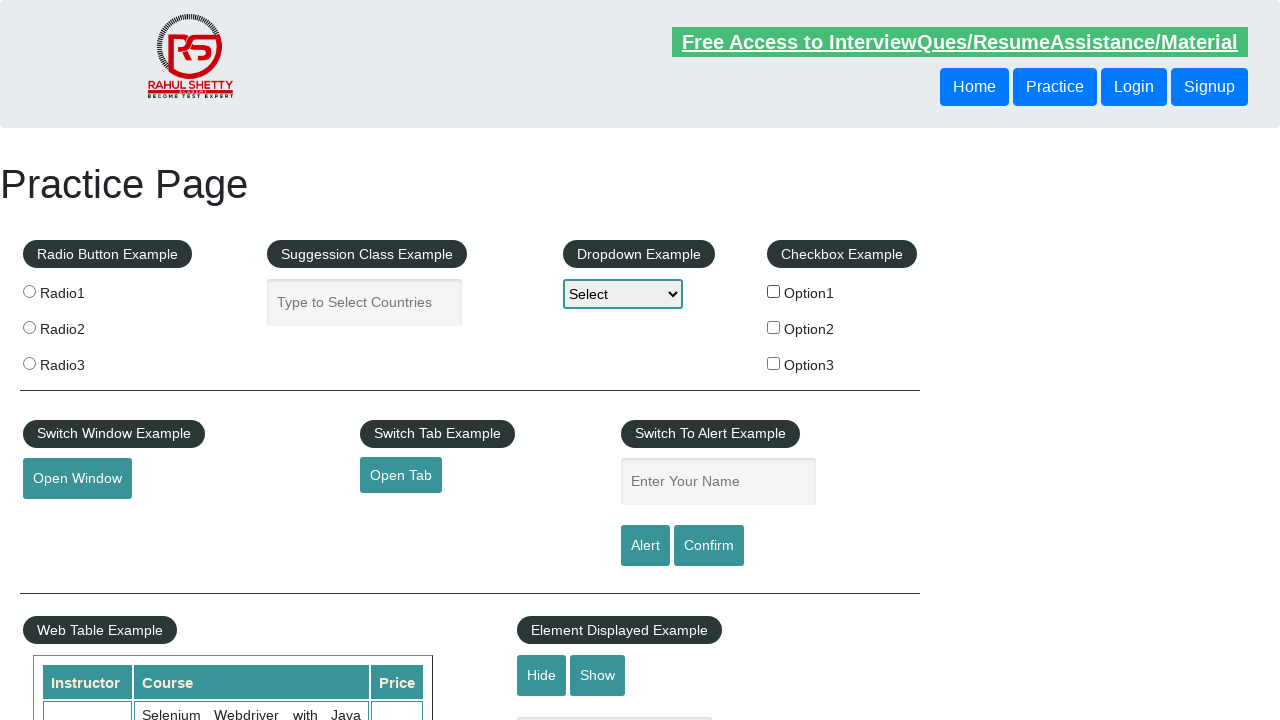

Counted total checkboxes on page: 3
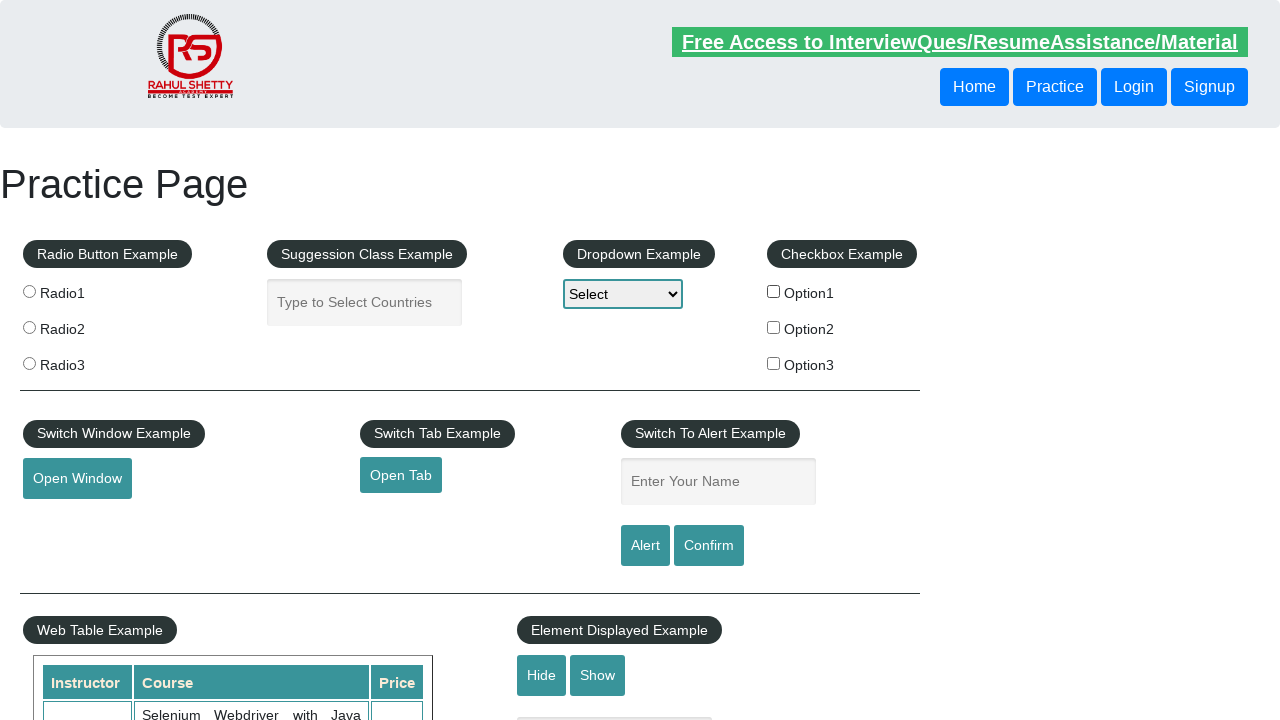

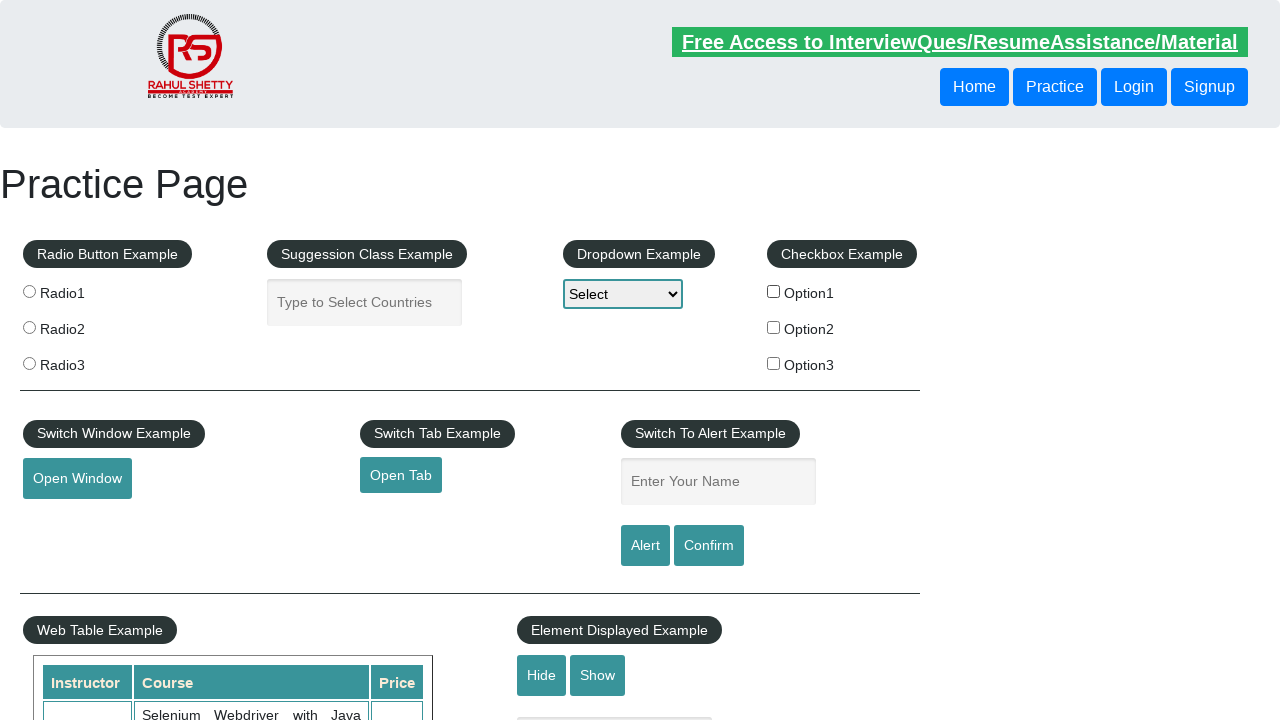